Tests number entry with valid input (64), submits form, and verifies alert message shows correct square root

Starting URL: https://kristinek.github.io/site/tasks/enter_a_number

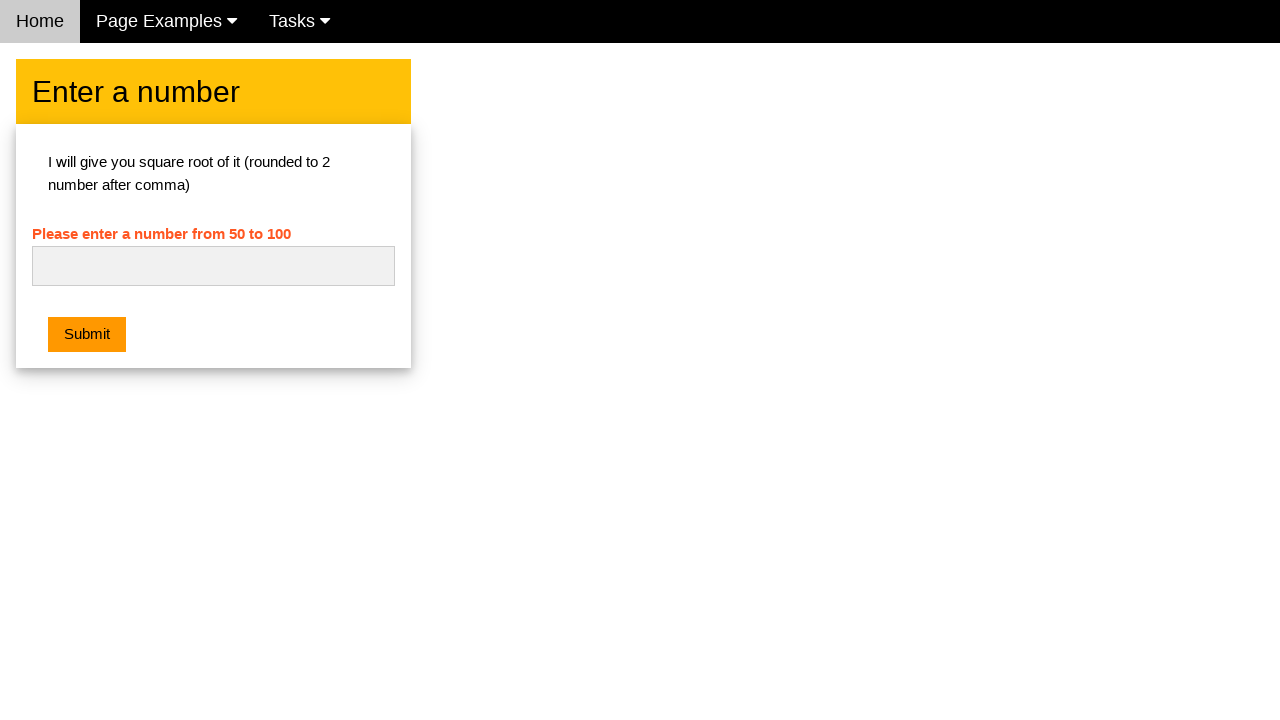

Entered number 64 in the input field on #numb
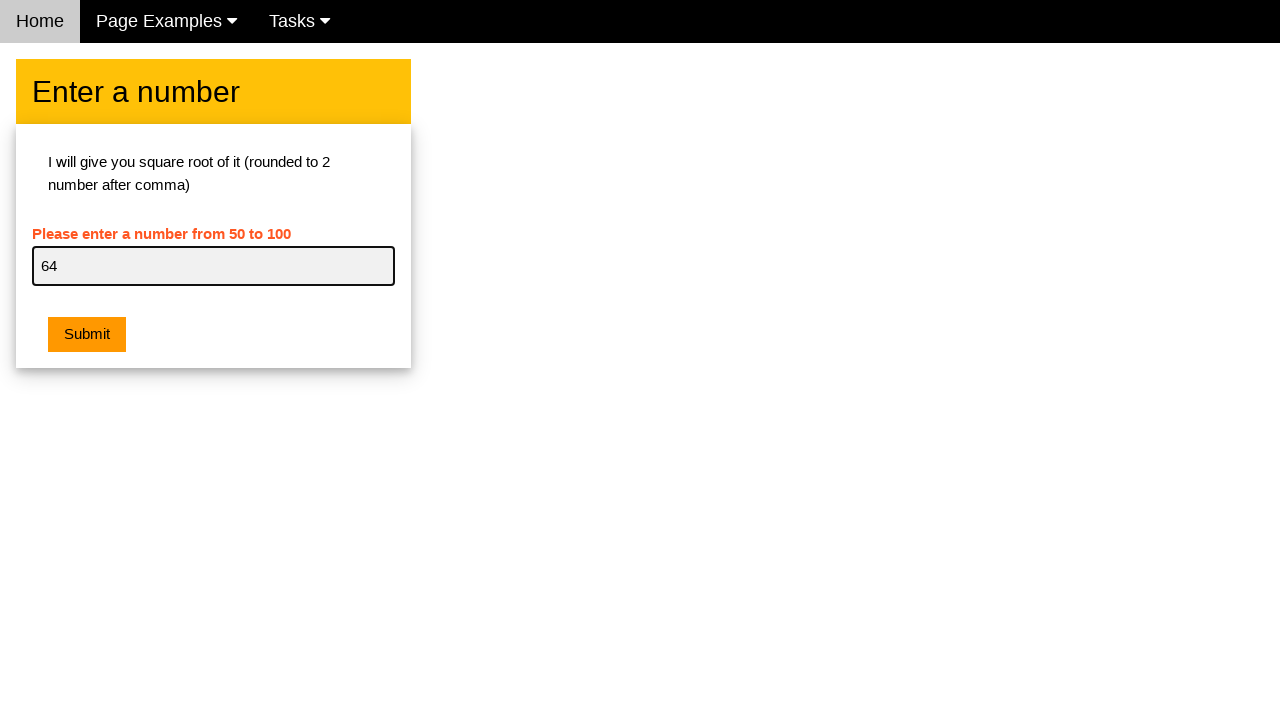

Clicked submit button to calculate square root at (87, 335) on .w3-btn
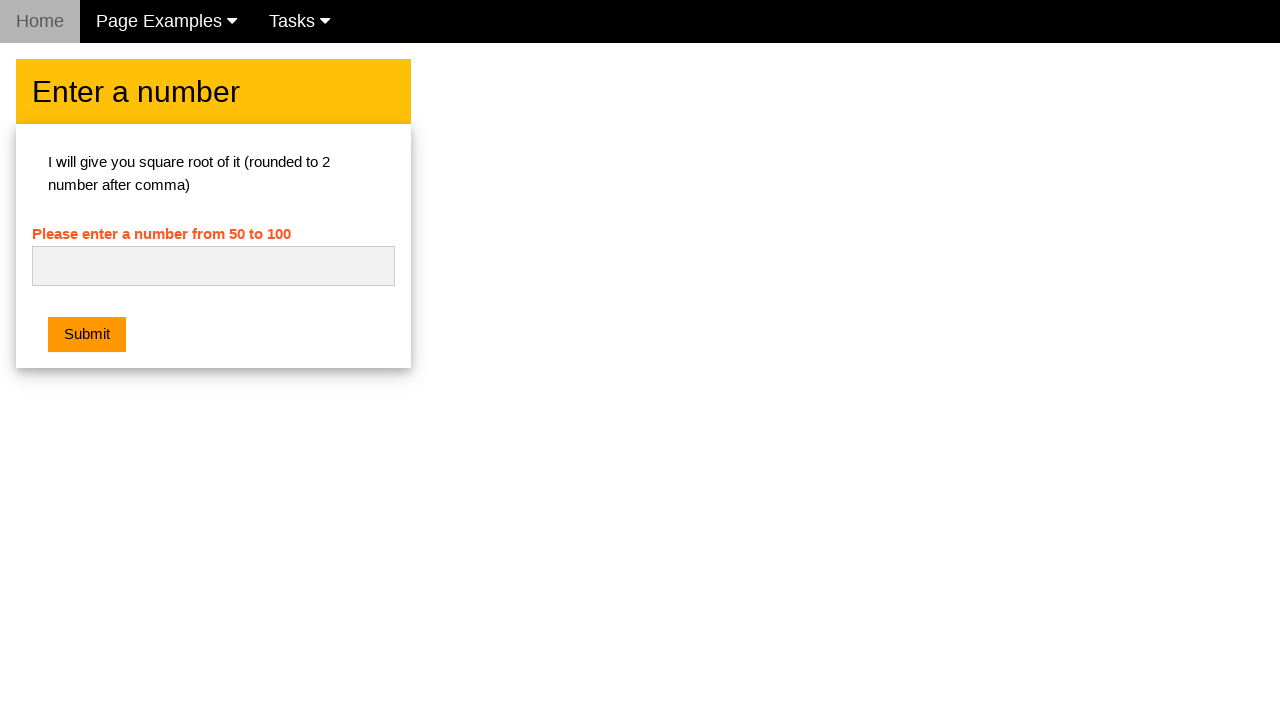

Alert dialog accepted with square root result (8)
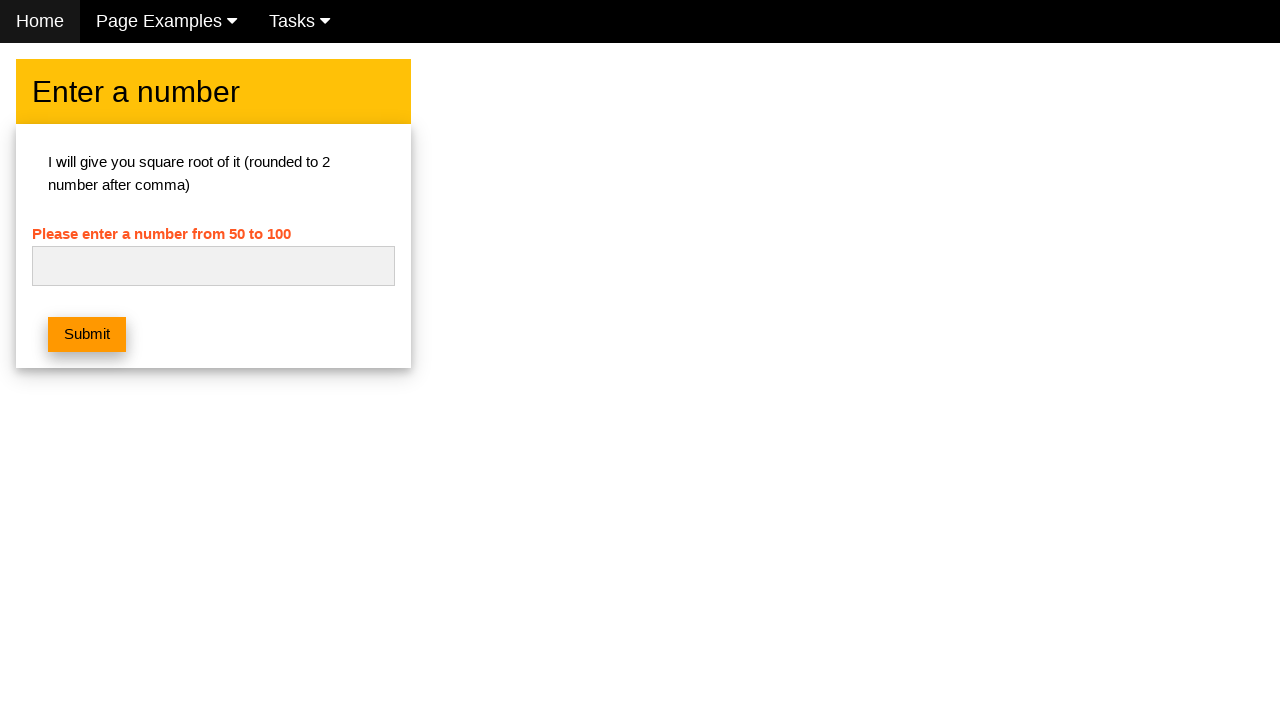

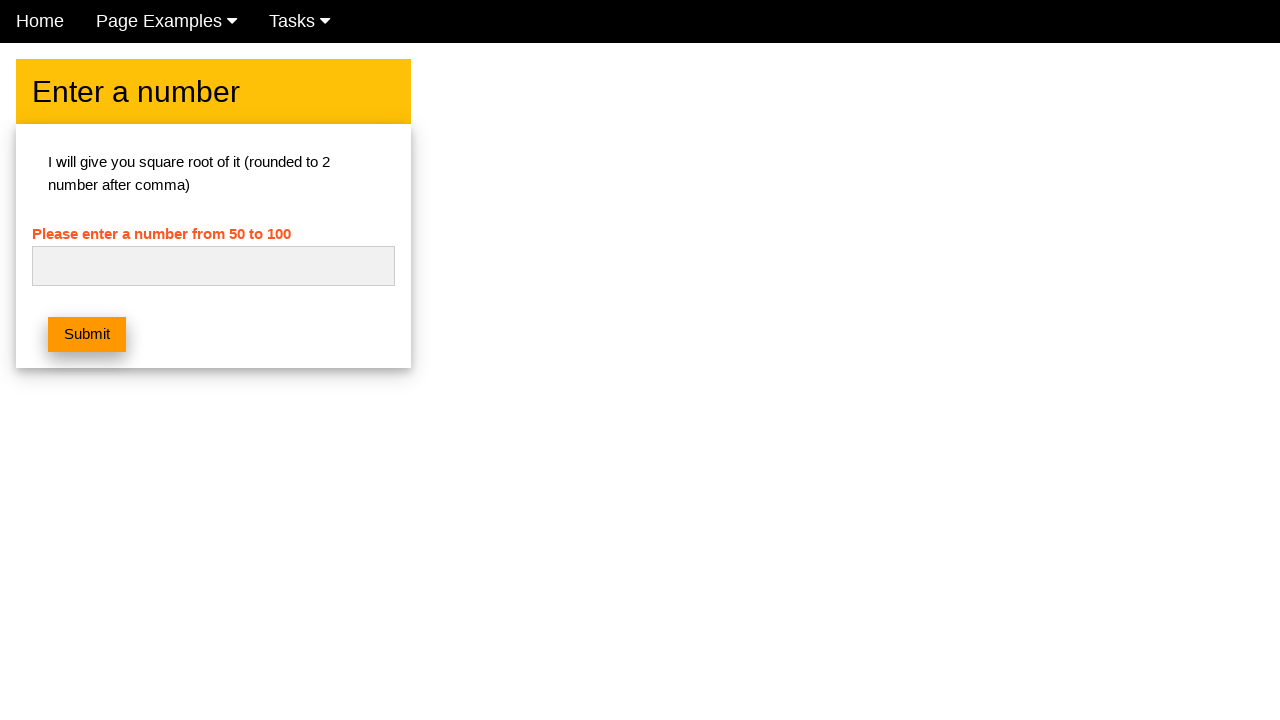